Navigates to the Getcalley auto dialer app page and verifies the page loads successfully by waiting for the page content to be visible.

Starting URL: https://www.getcalley.com/best-auto-dialer-app/

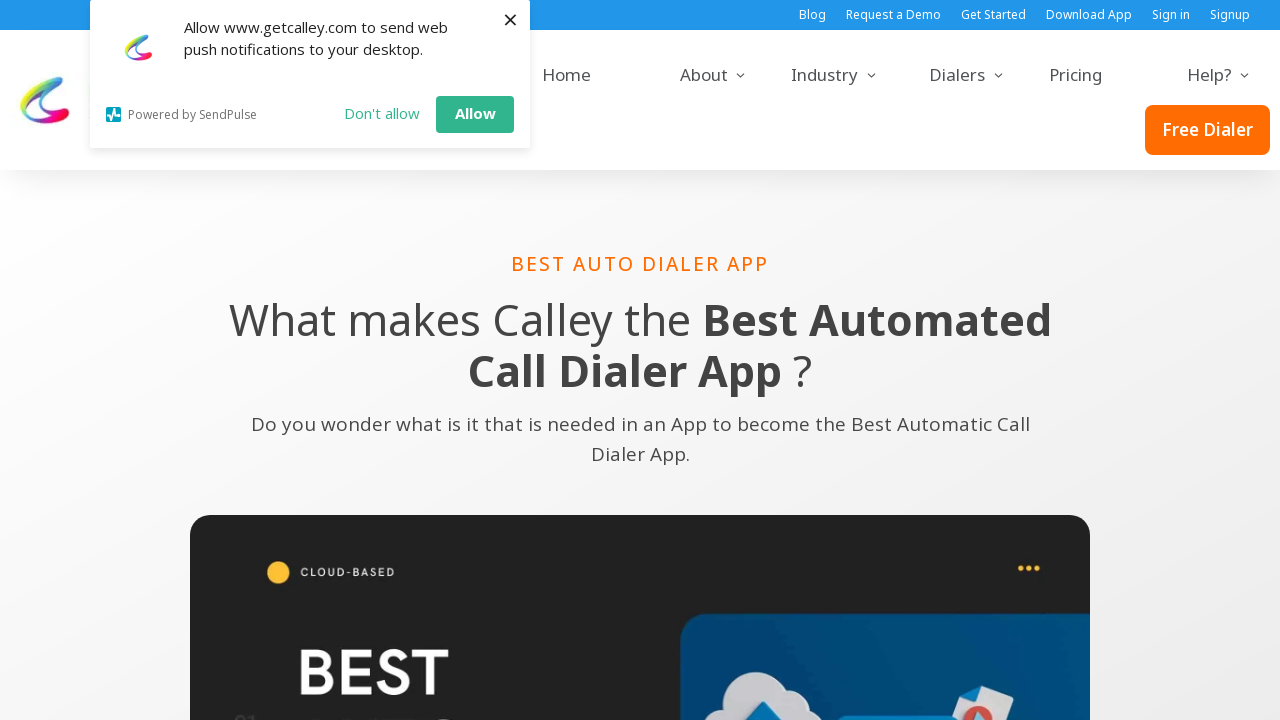

Set viewport size to 1536x864
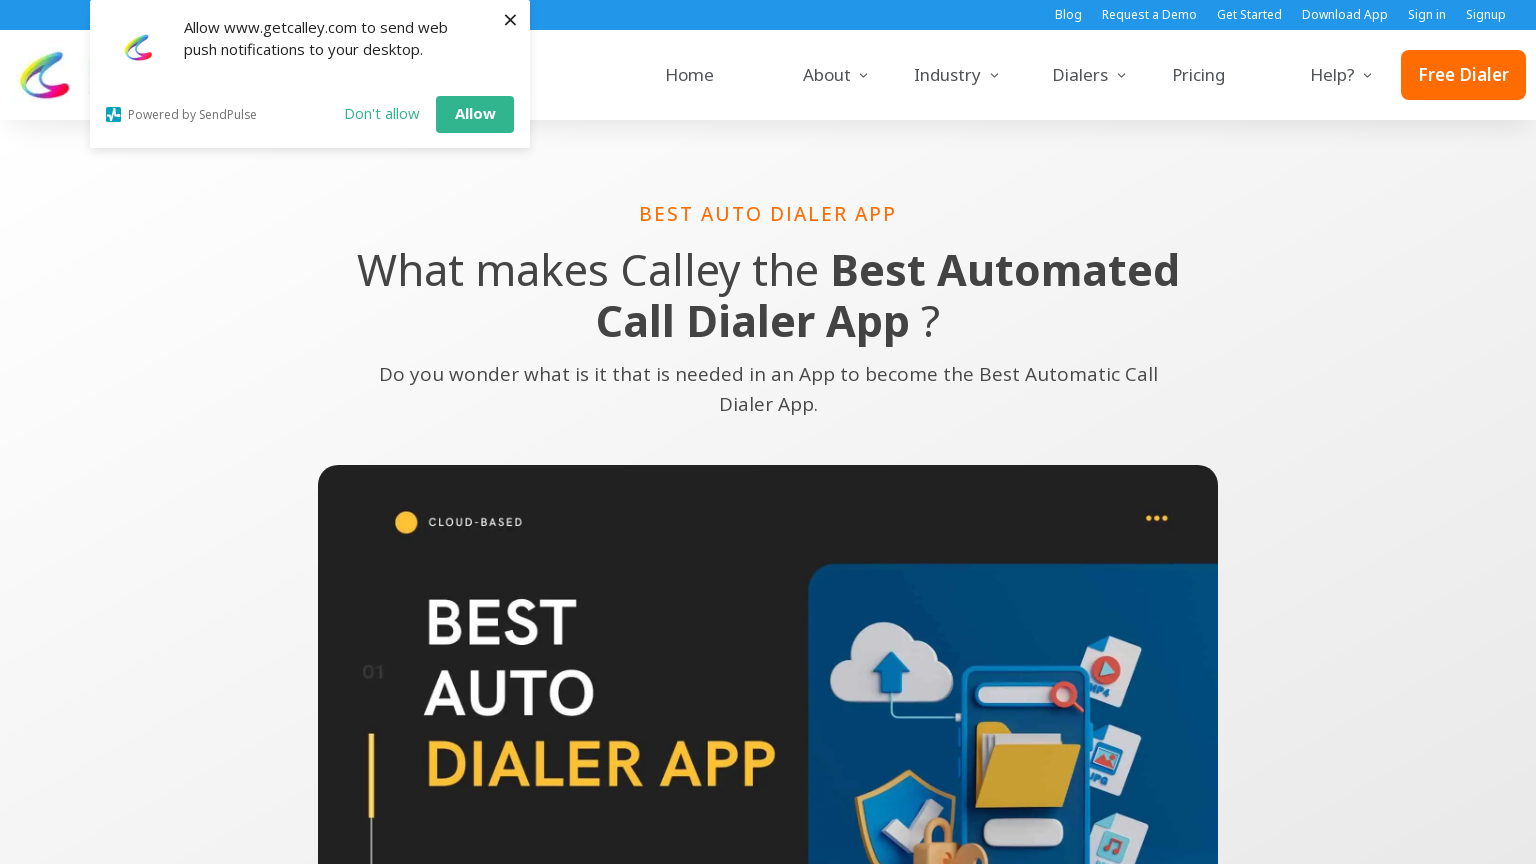

Waited for page to load (networkidle state reached)
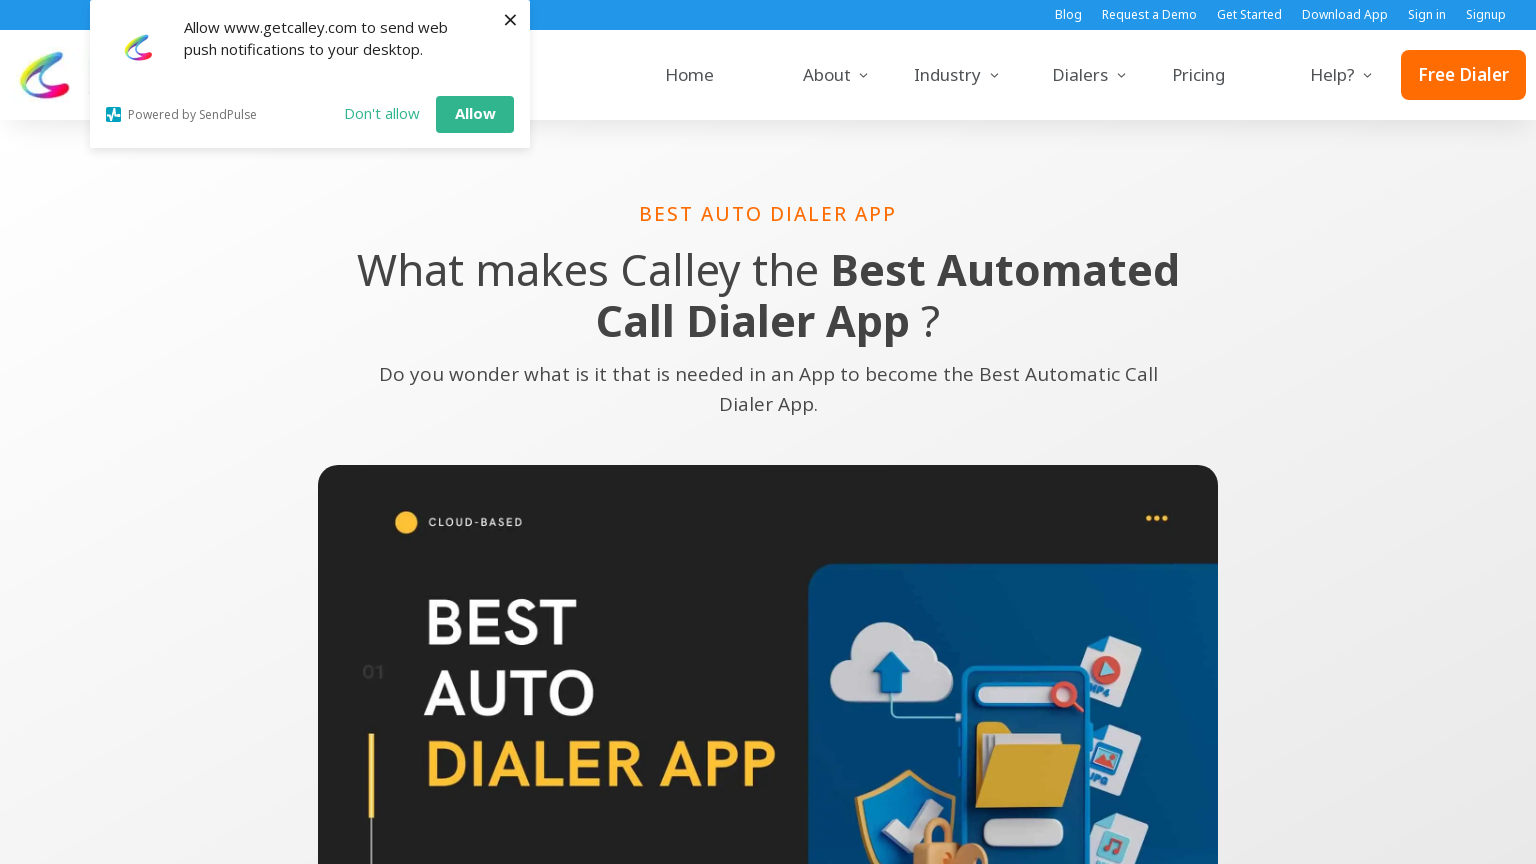

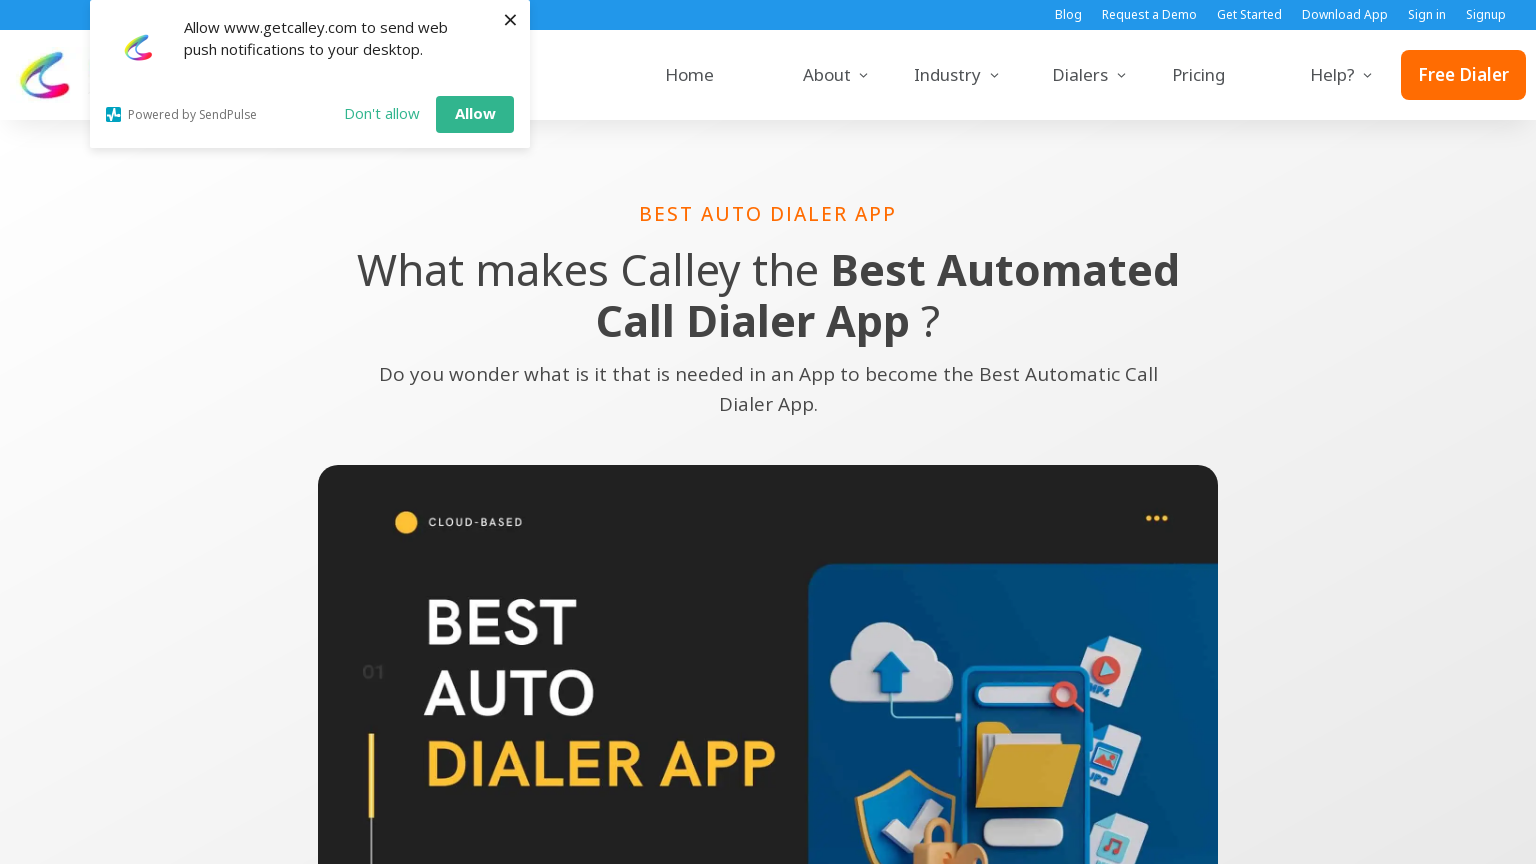